Tests selecting an option from a multi-select dropdown and verifying selection

Starting URL: https://letcode.in/dropdowns

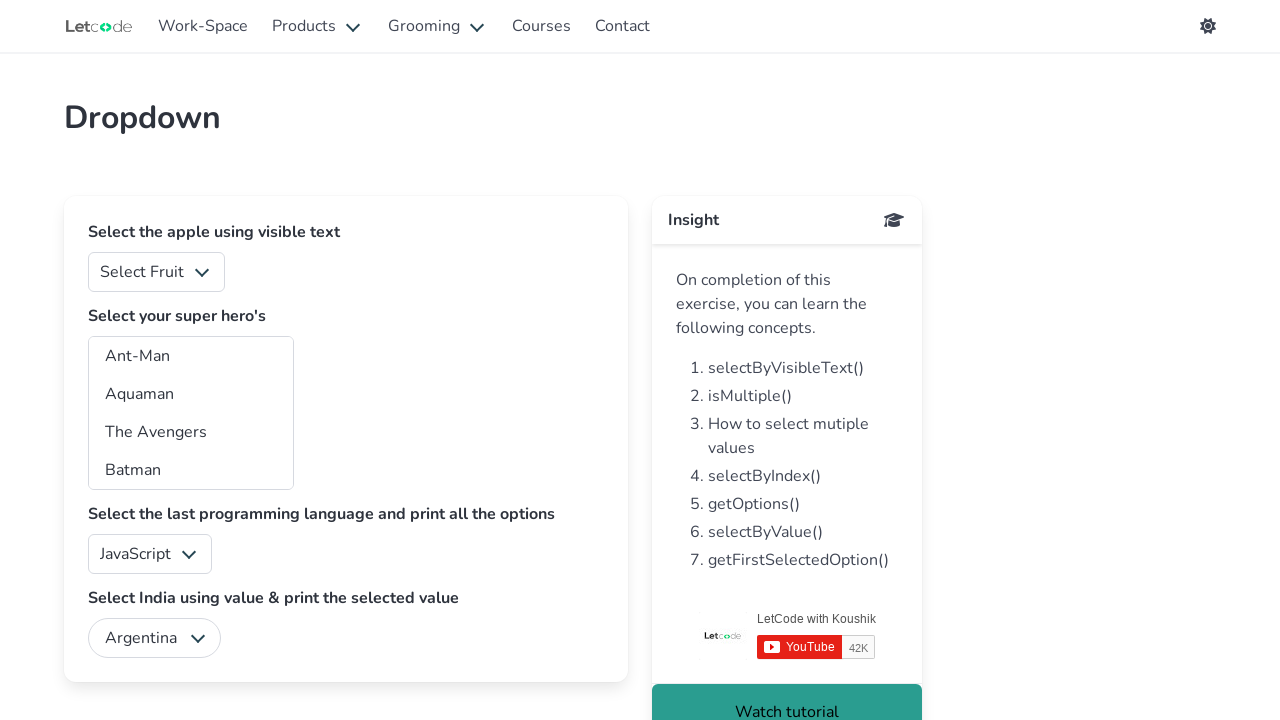

Waited for multi-select dropdown to be visible
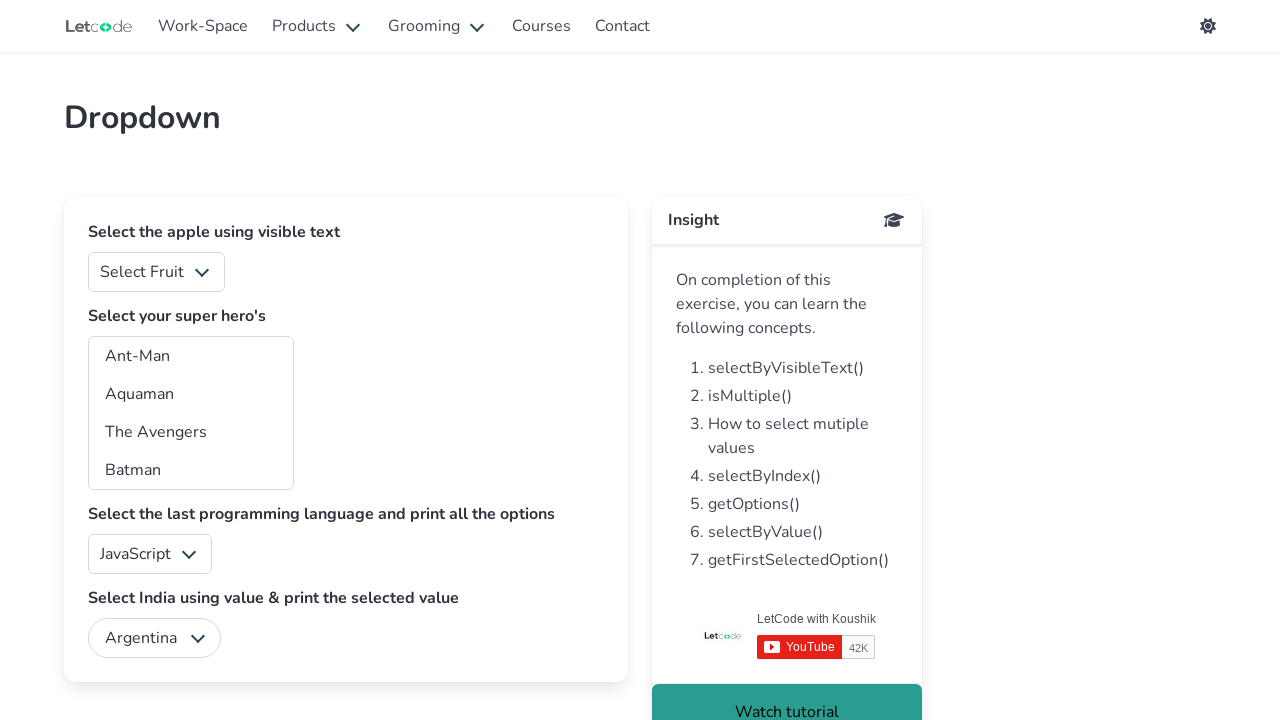

Selected option with value 'aq' from multi-select dropdown on #superheros
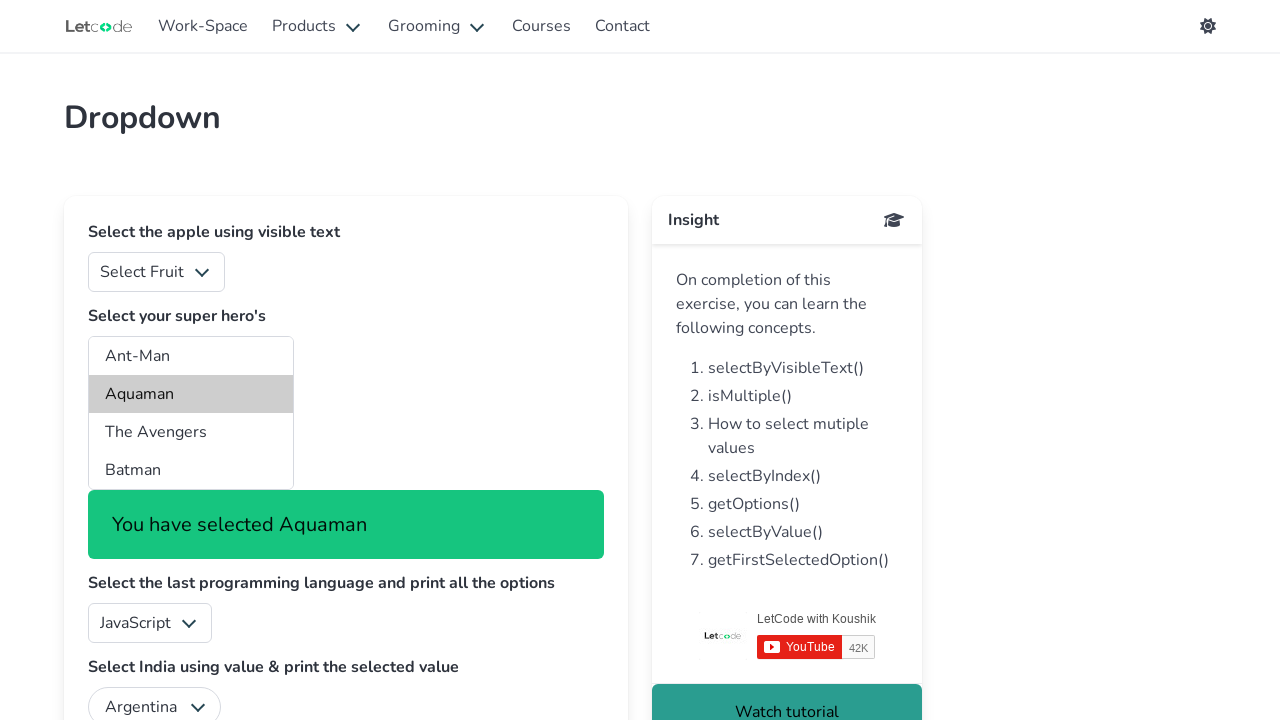

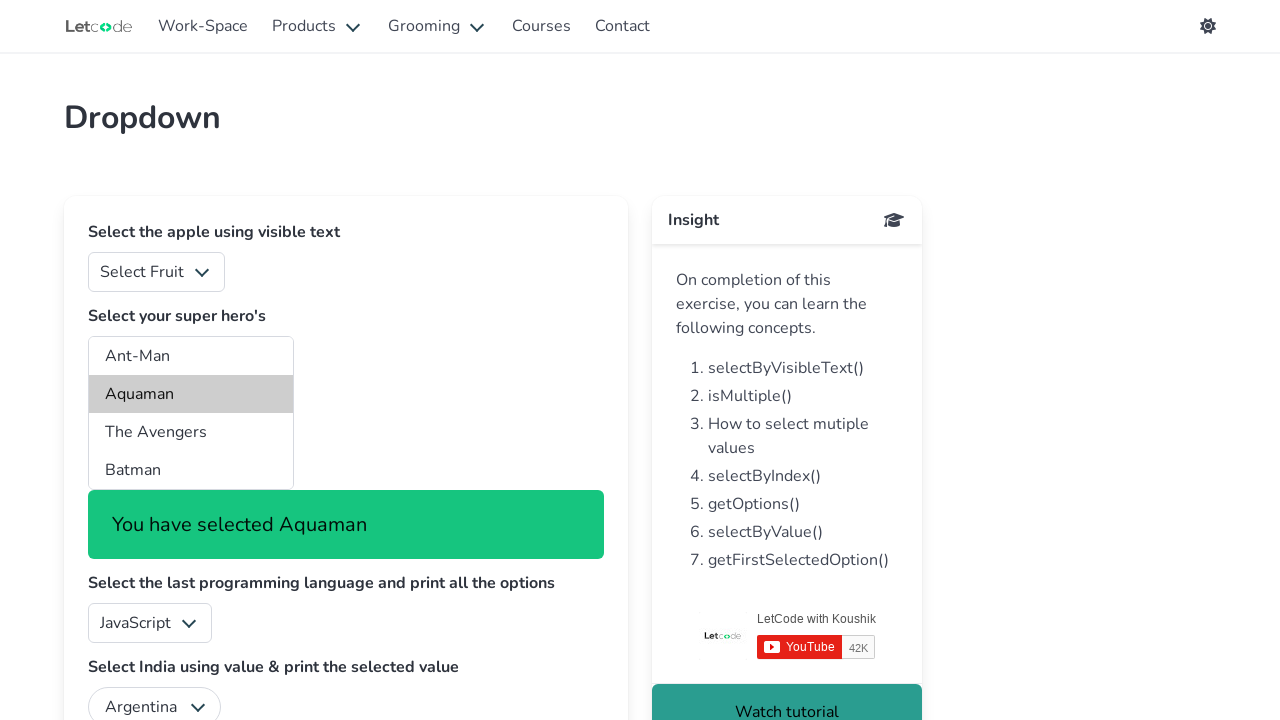